Navigates to the jQuery UI resizable demo page and verifies the resizable element is present. The original script appears incomplete but sets up for testing resizable functionality.

Starting URL: https://jqueryui.com/resources/demos/resizable/default.html

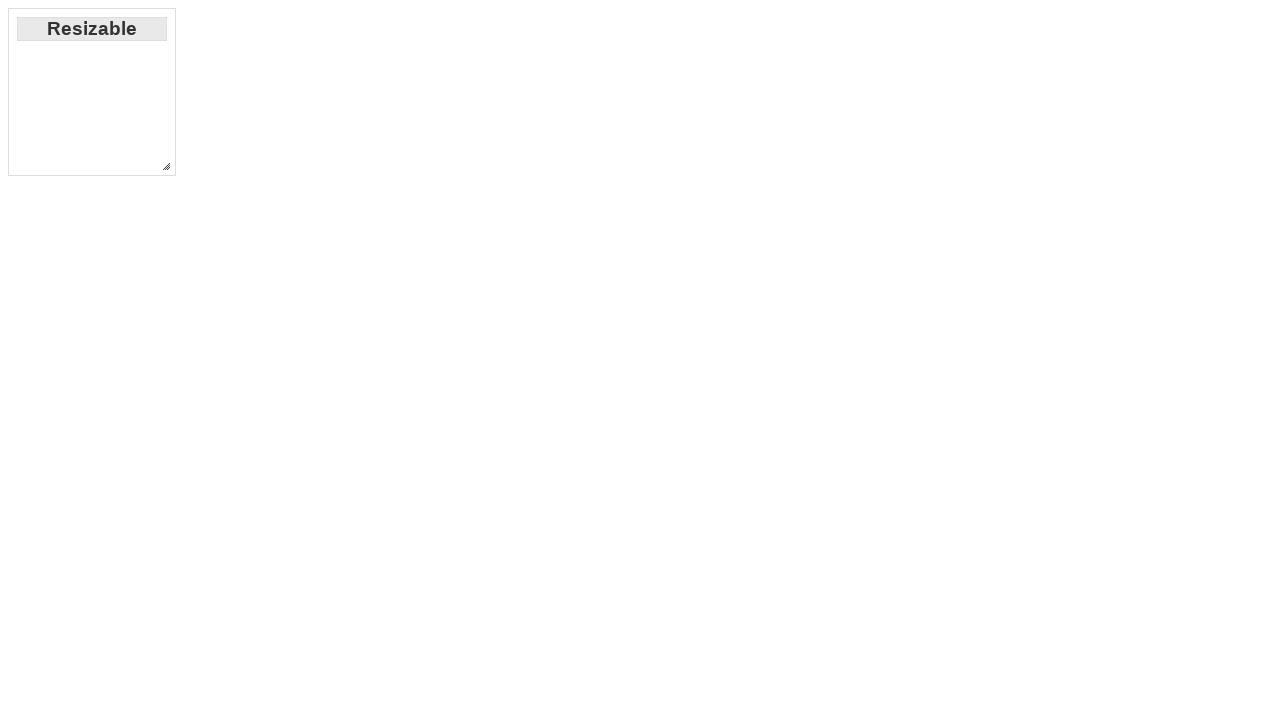

Waited for resizable element to be visible
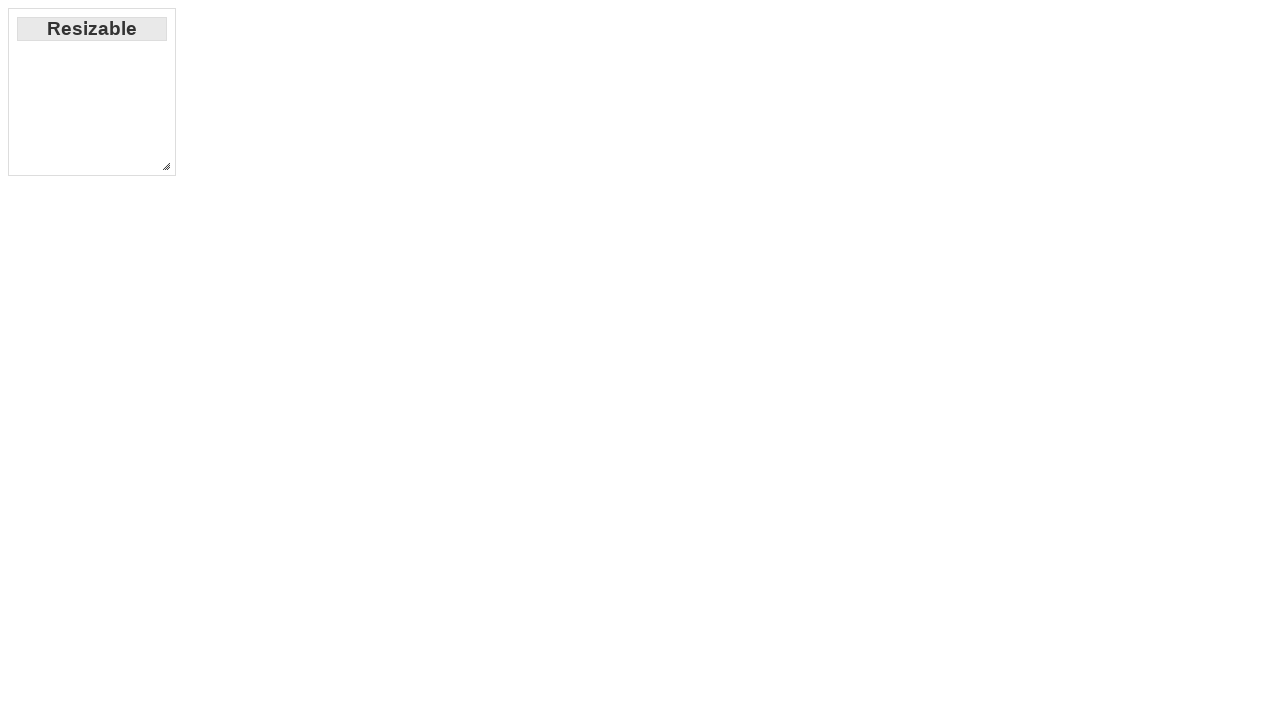

Located the southeast resize handle
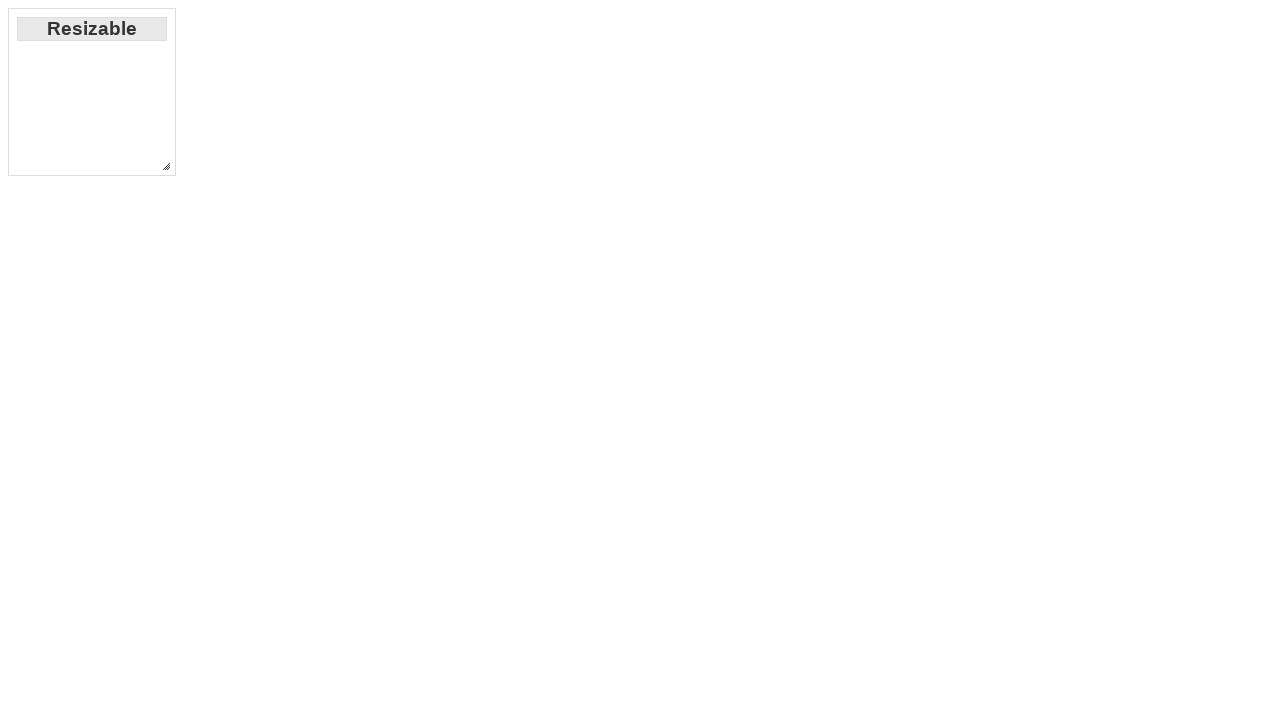

Retrieved initial bounding box of resizable element
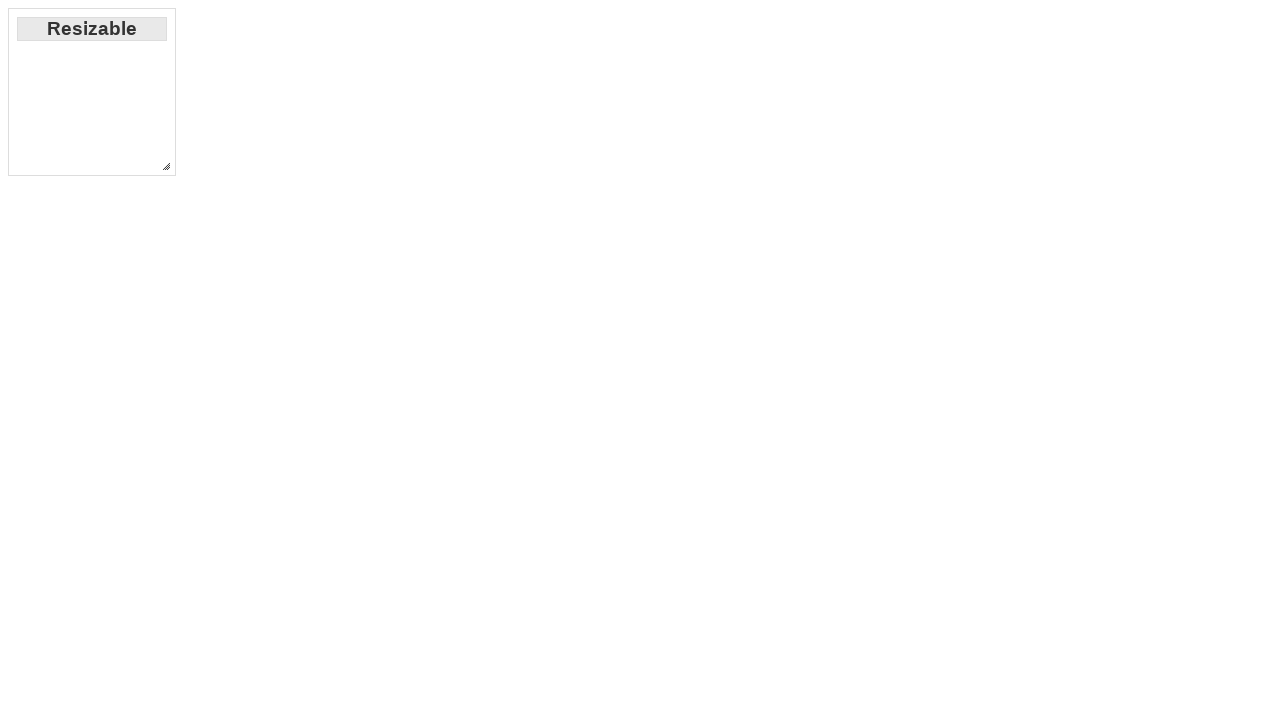

Dragged resize handle 50px right and 50px down to resize element at (208, 208)
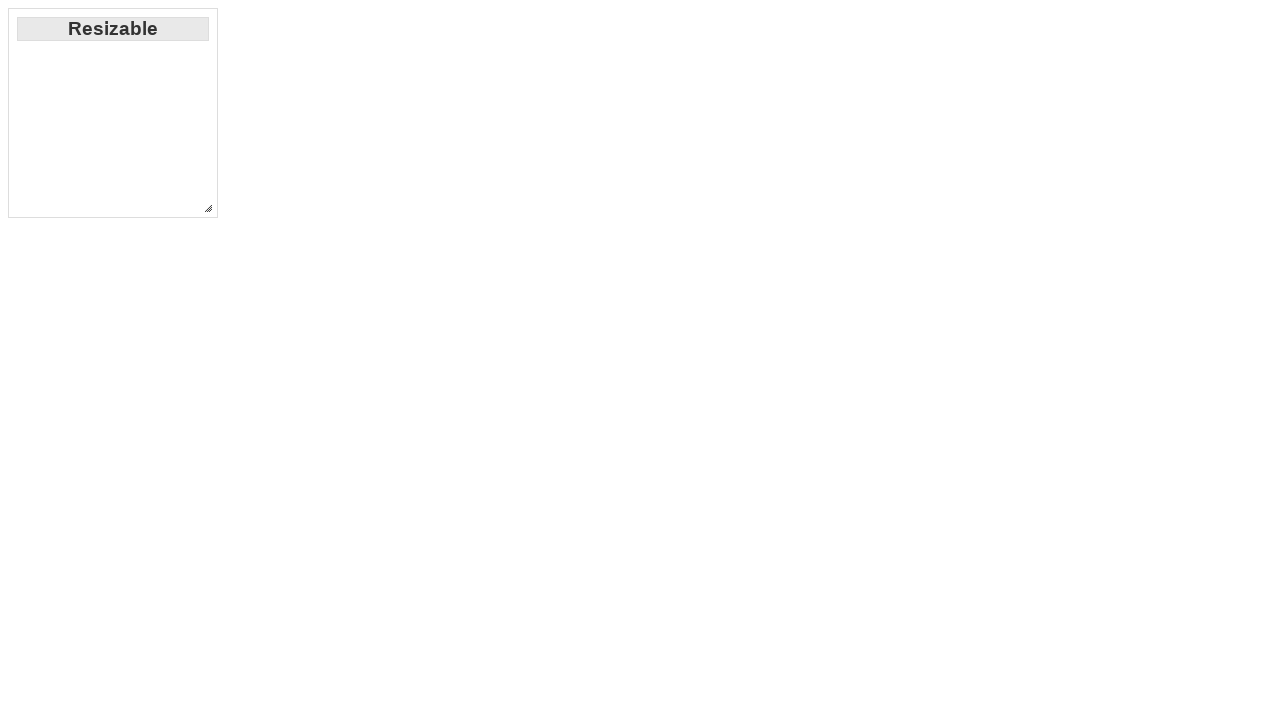

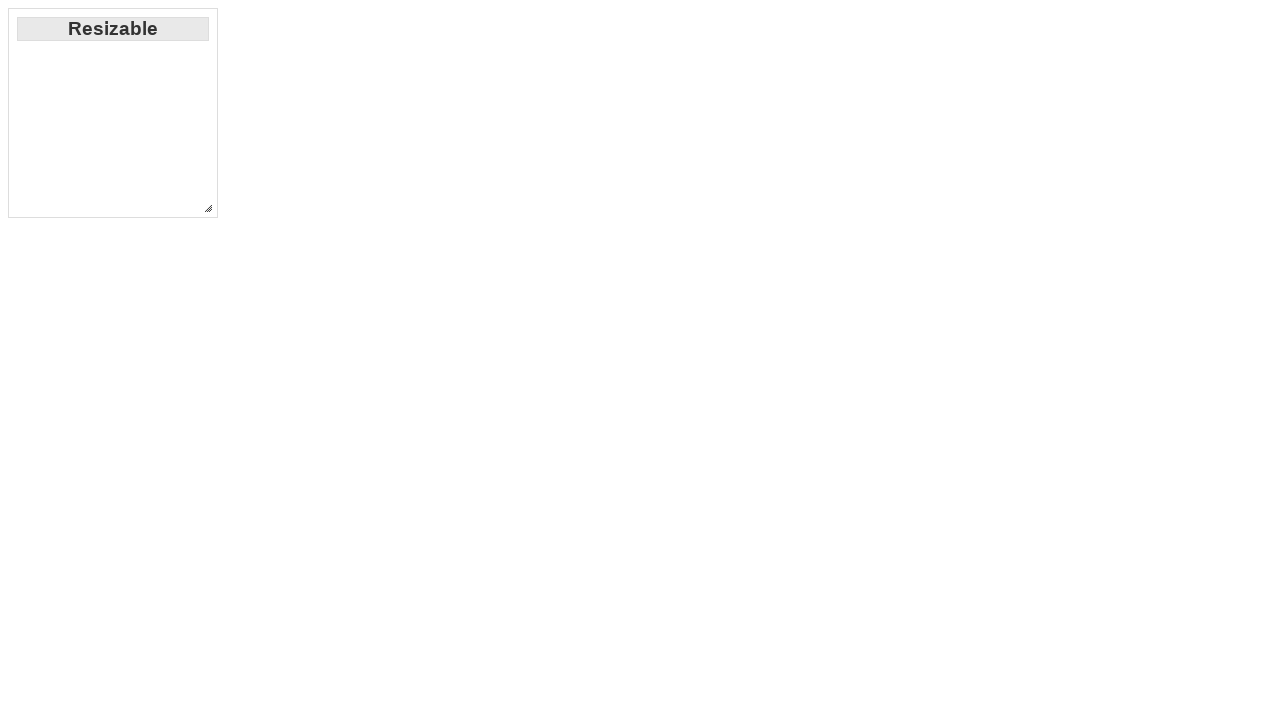